Tests that new todo items are appended to the bottom of the list by creating 3 items and verifying the count

Starting URL: https://demo.playwright.dev/todomvc

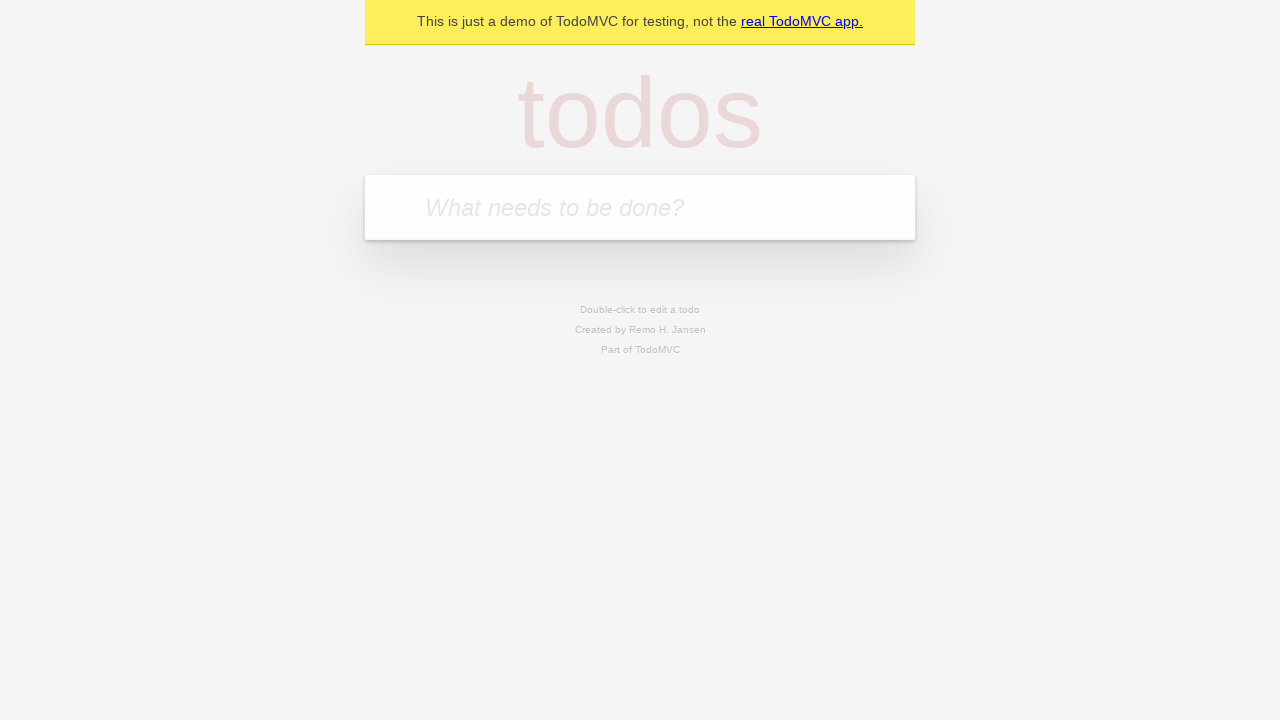

Filled todo input with 'buy some cheese' on internal:attr=[placeholder="What needs to be done?"i]
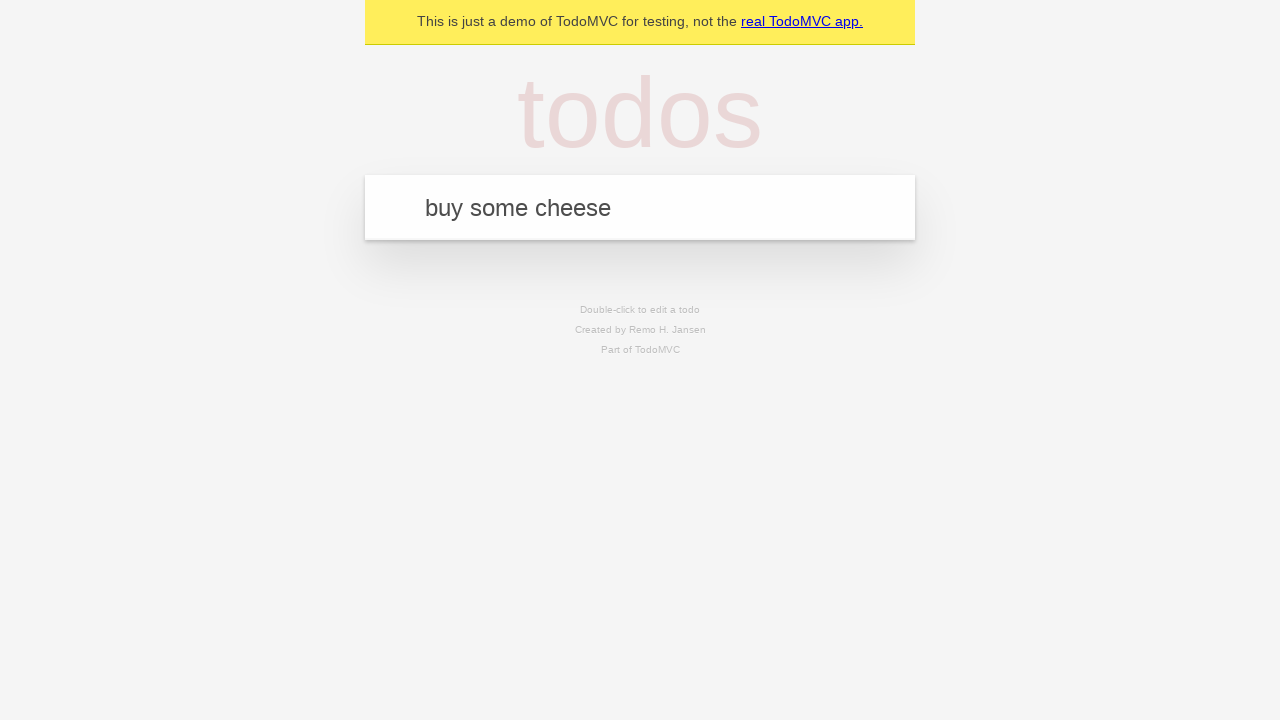

Pressed Enter to create todo item 'buy some cheese' on internal:attr=[placeholder="What needs to be done?"i]
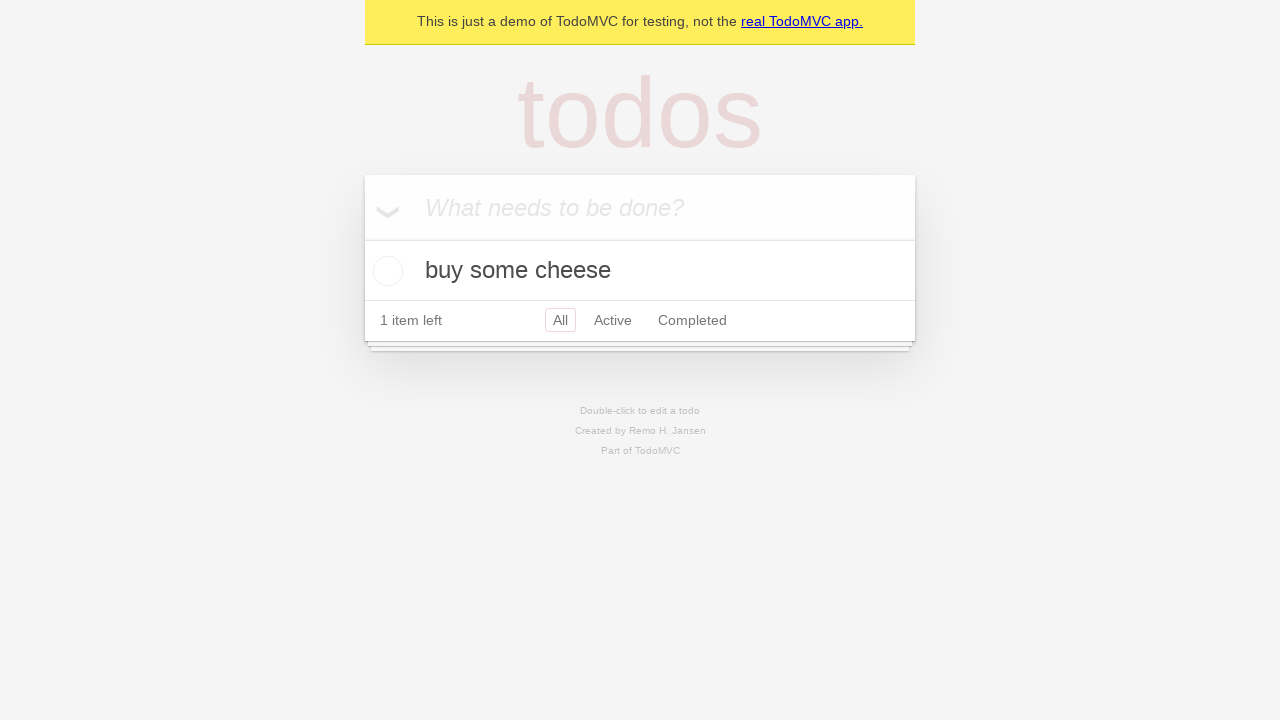

Filled todo input with 'feed the cat' on internal:attr=[placeholder="What needs to be done?"i]
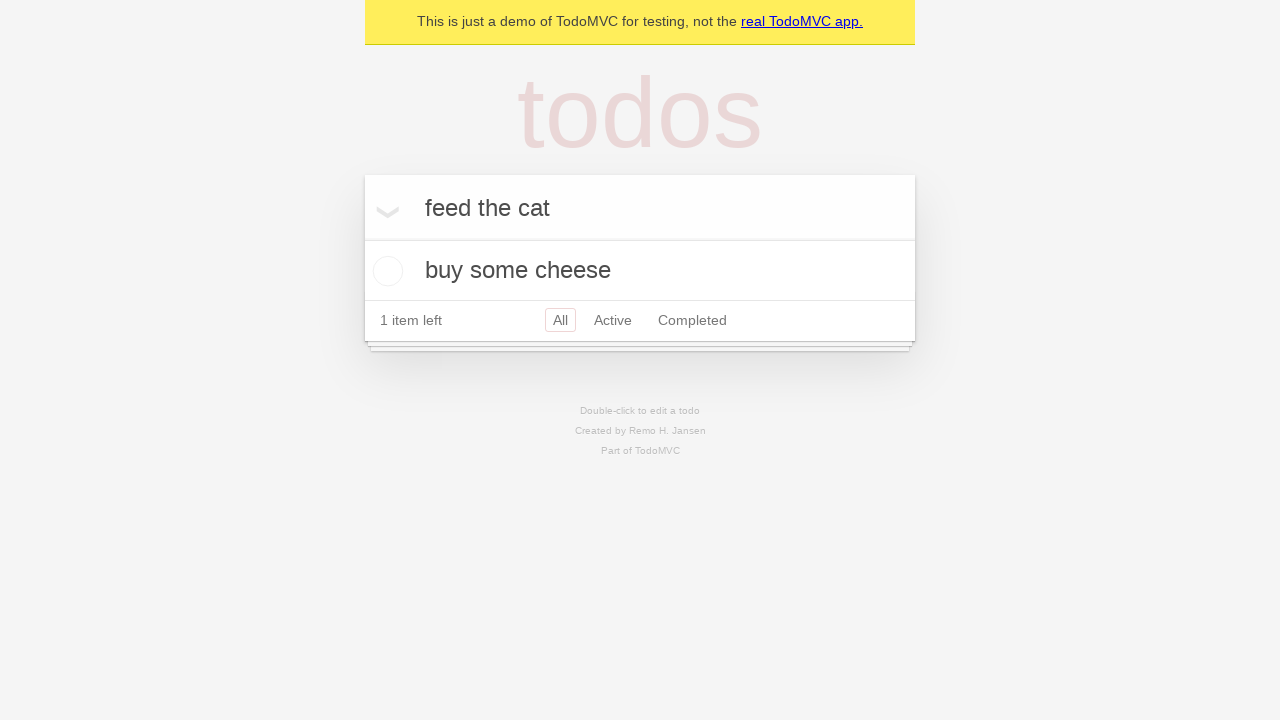

Pressed Enter to create todo item 'feed the cat' on internal:attr=[placeholder="What needs to be done?"i]
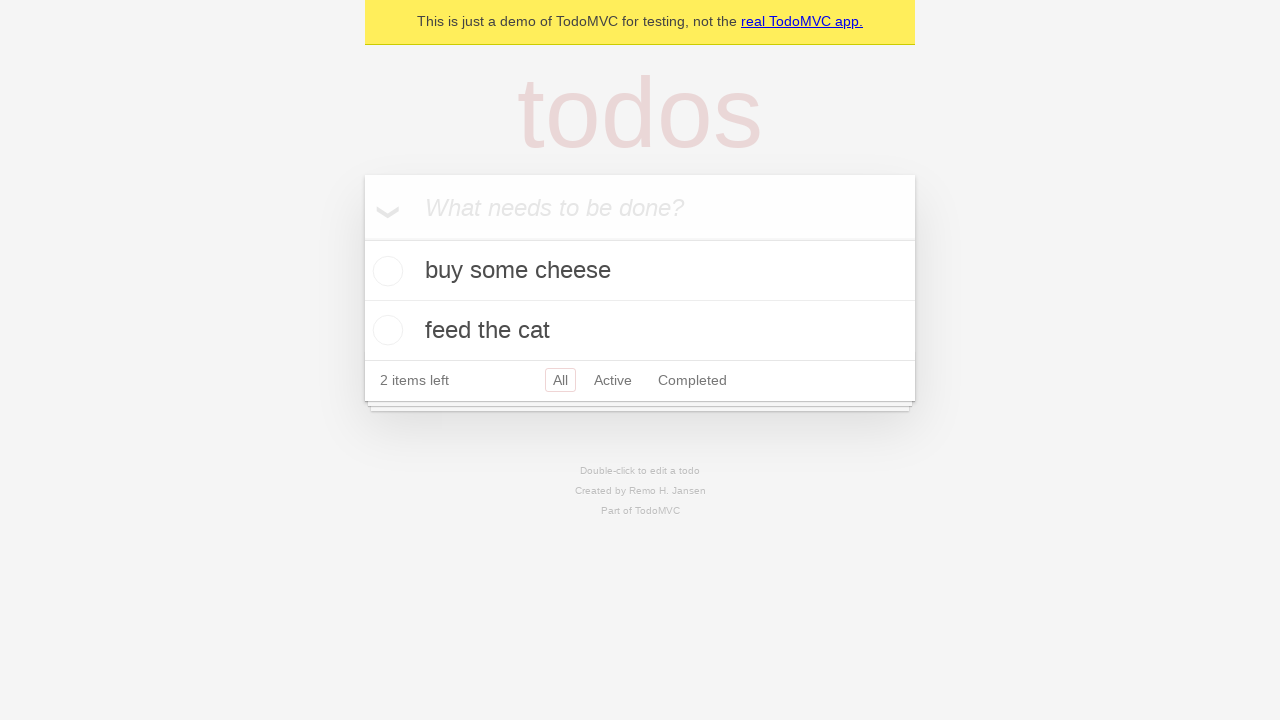

Filled todo input with 'book a doctors appointment' on internal:attr=[placeholder="What needs to be done?"i]
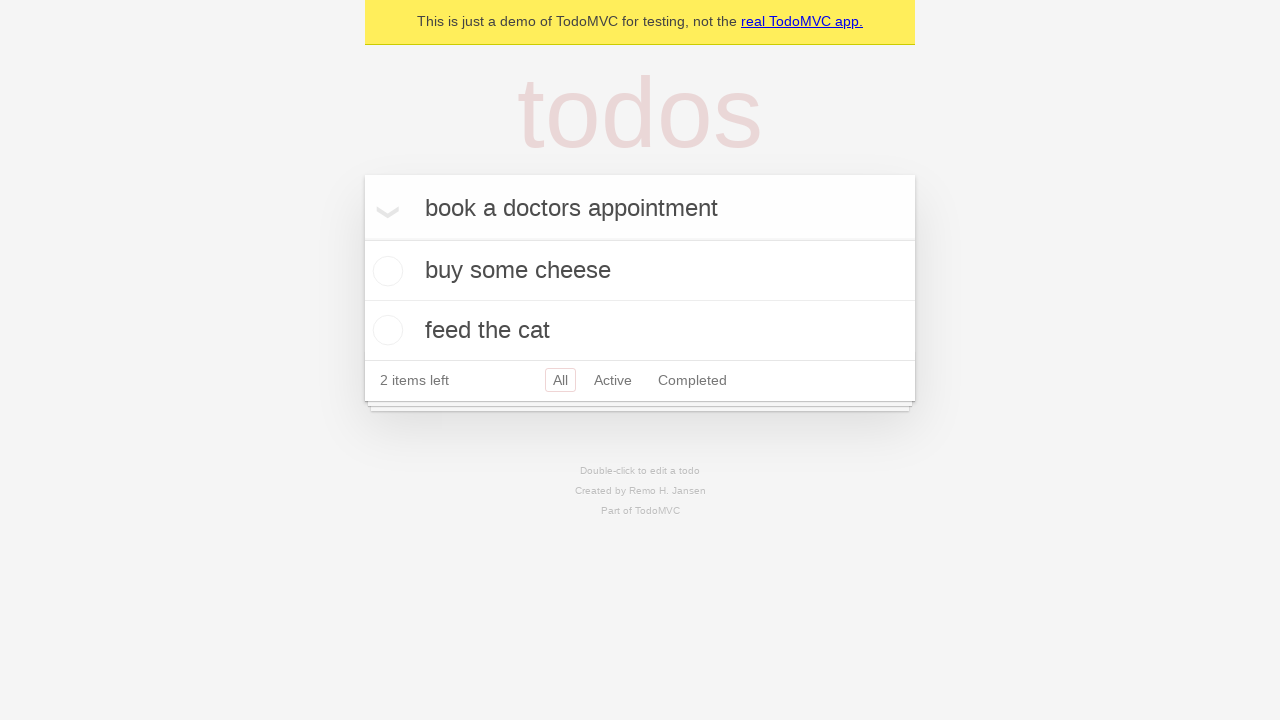

Pressed Enter to create todo item 'book a doctors appointment' on internal:attr=[placeholder="What needs to be done?"i]
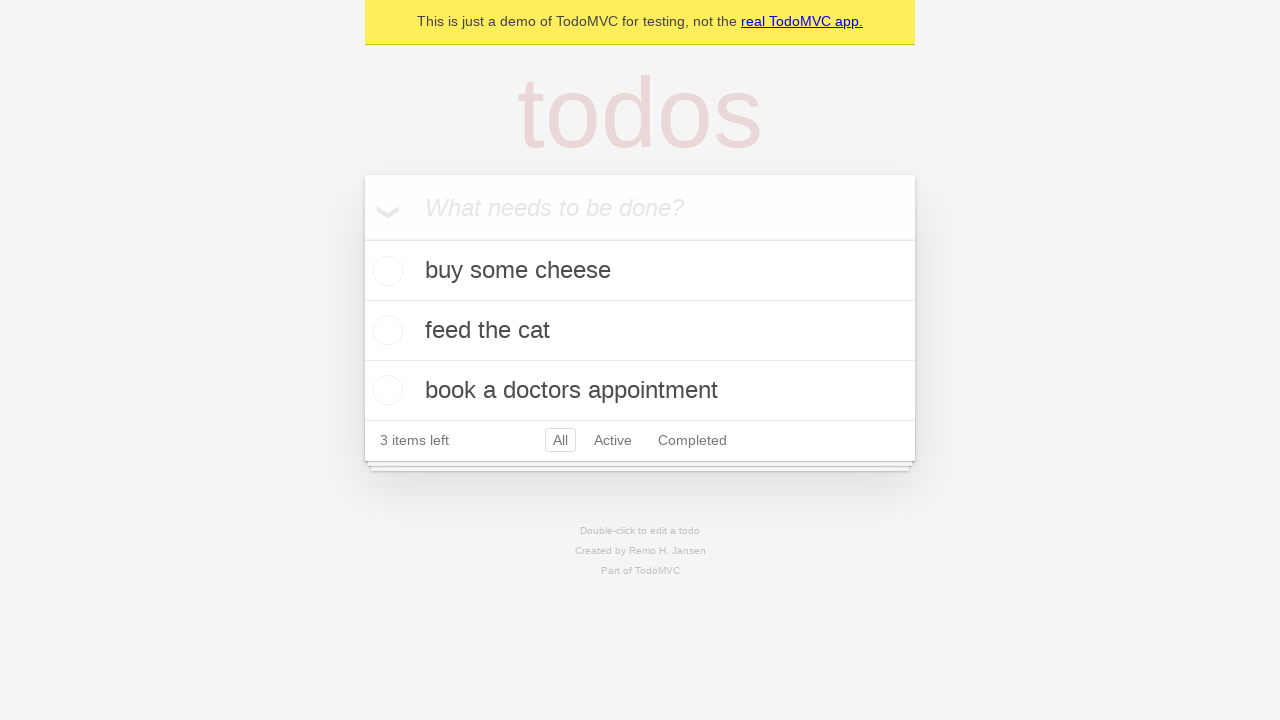

Verified that '3 items left' text is visible - all 3 todo items have been successfully appended to the list
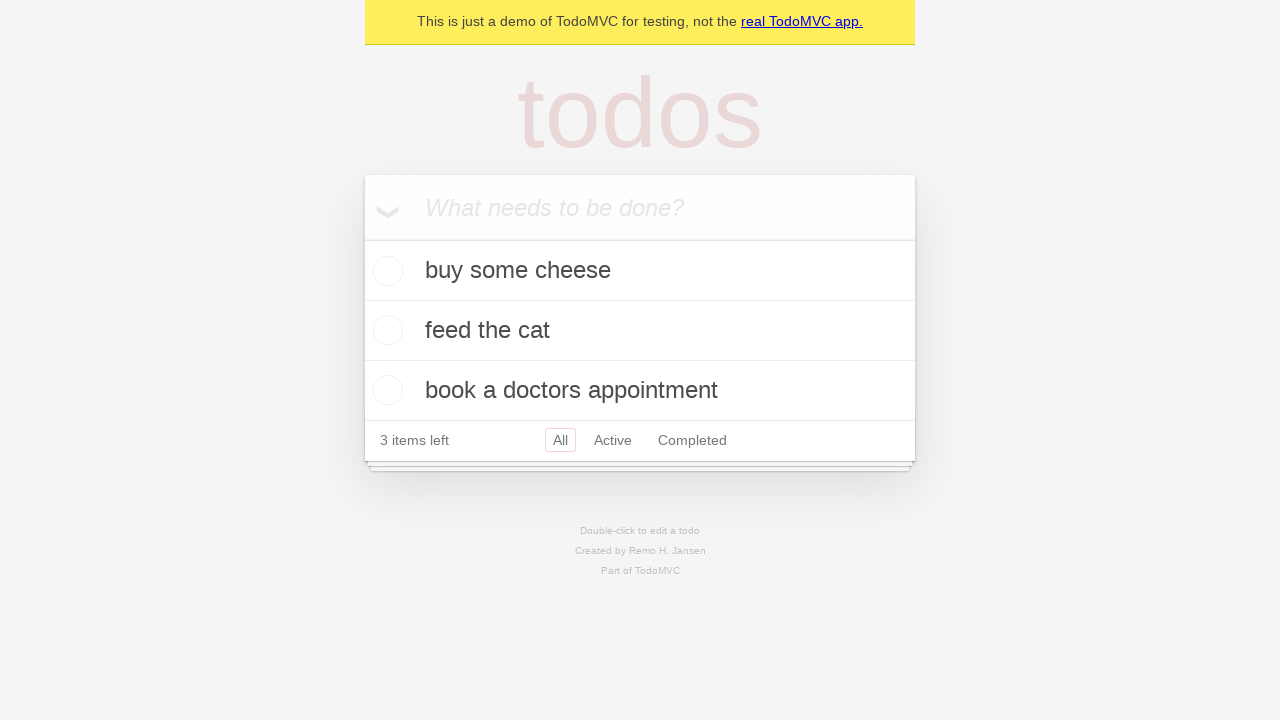

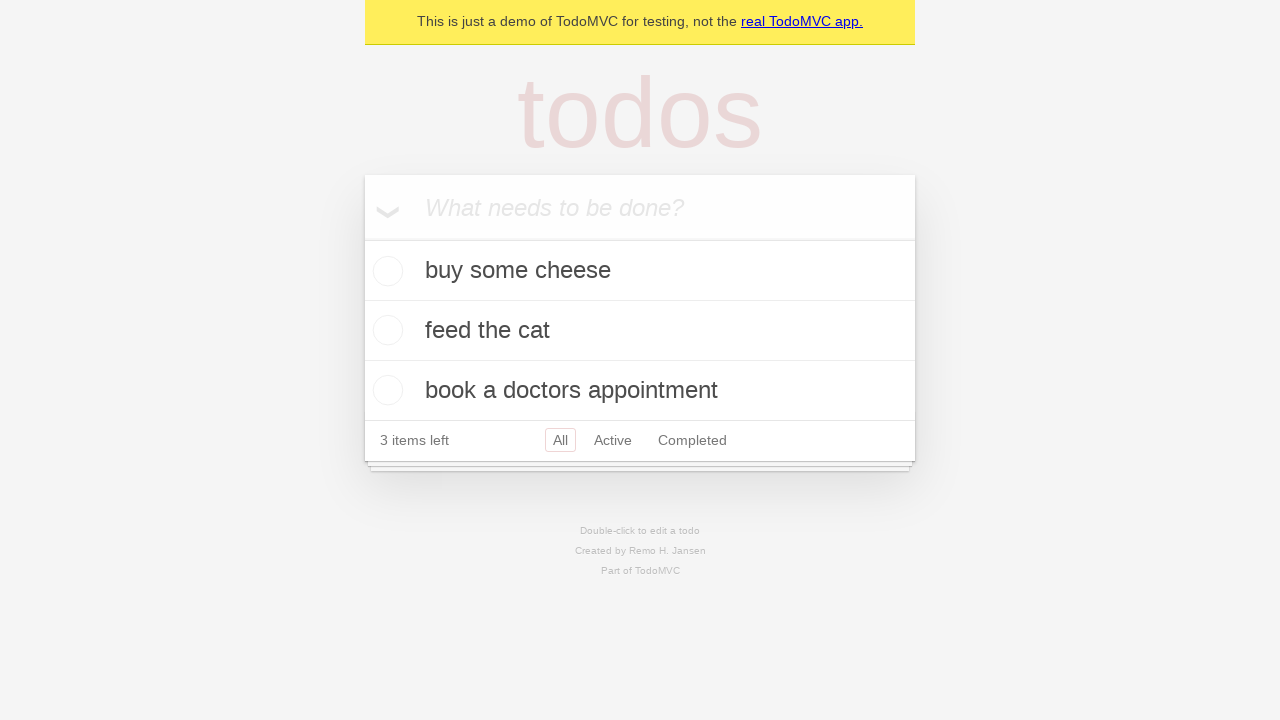